Tests dropdown menu functionality by clicking a dropdown button, waiting for the Facebook link to become clickable, and then clicking on it to navigate to Facebook.

Starting URL: https://omayo.blogspot.com/

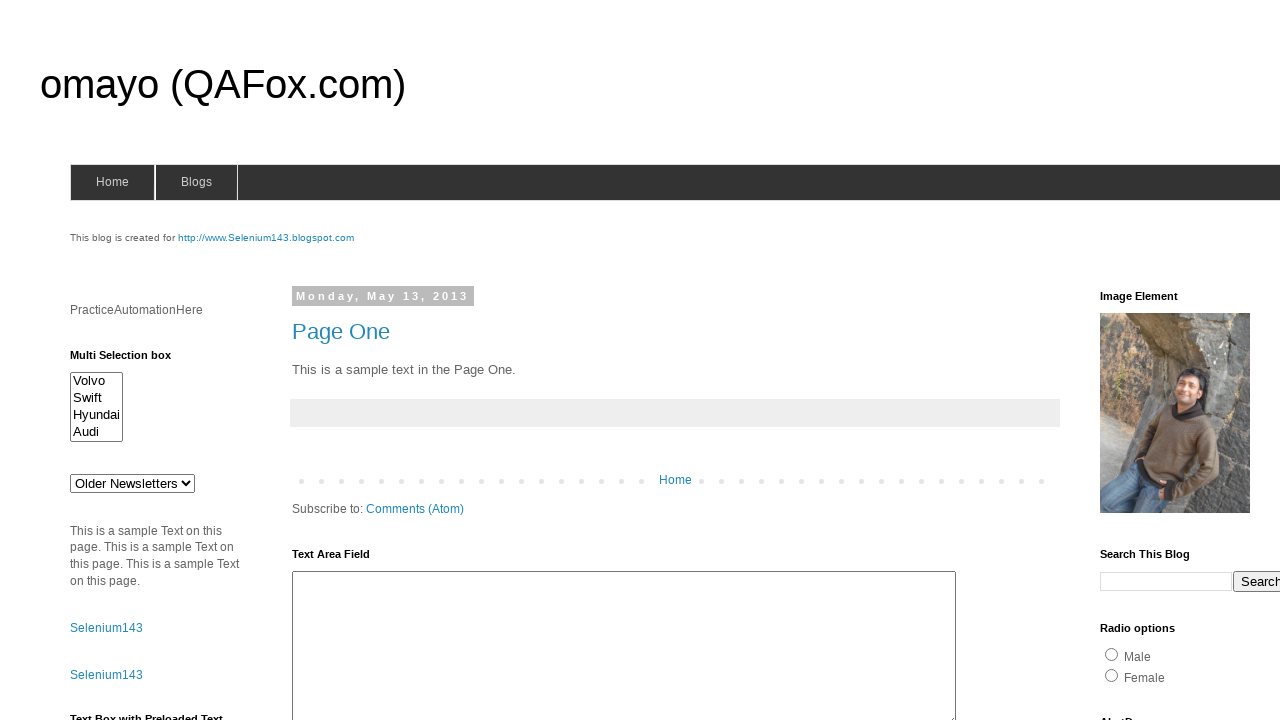

Clicked dropdown button at (1227, 360) on button.dropbtn
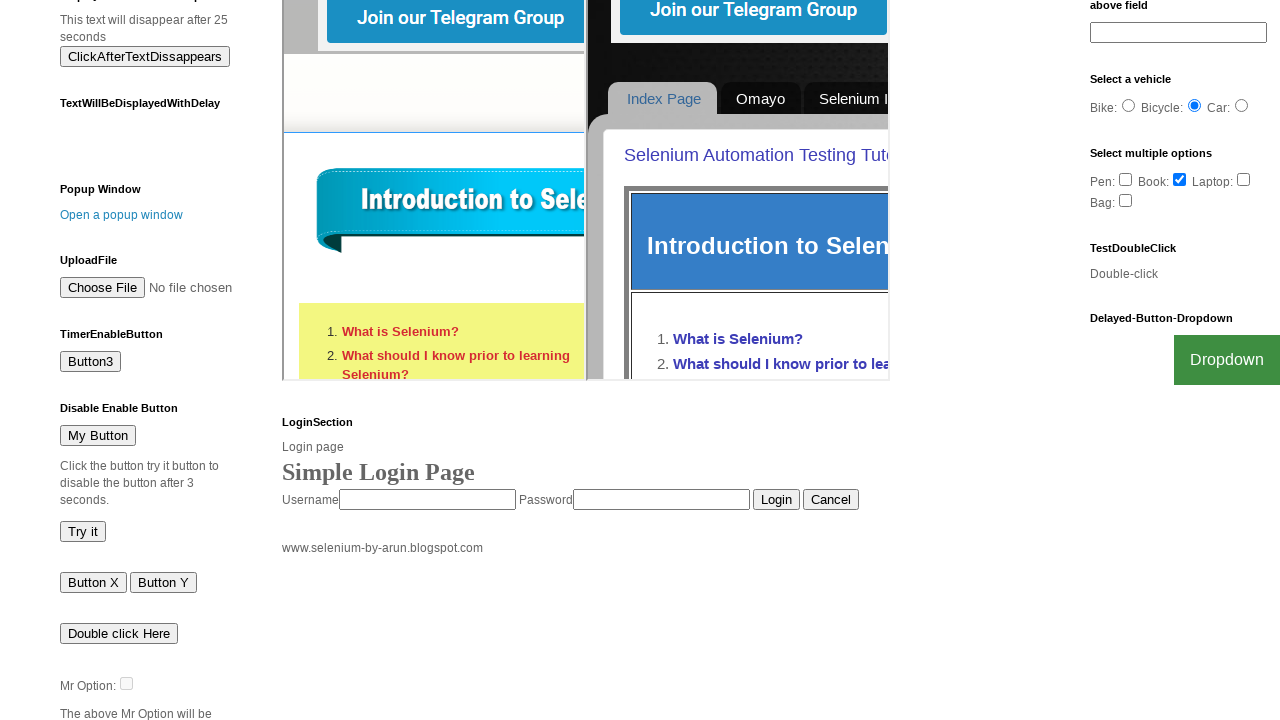

Waited for Facebook link to become visible
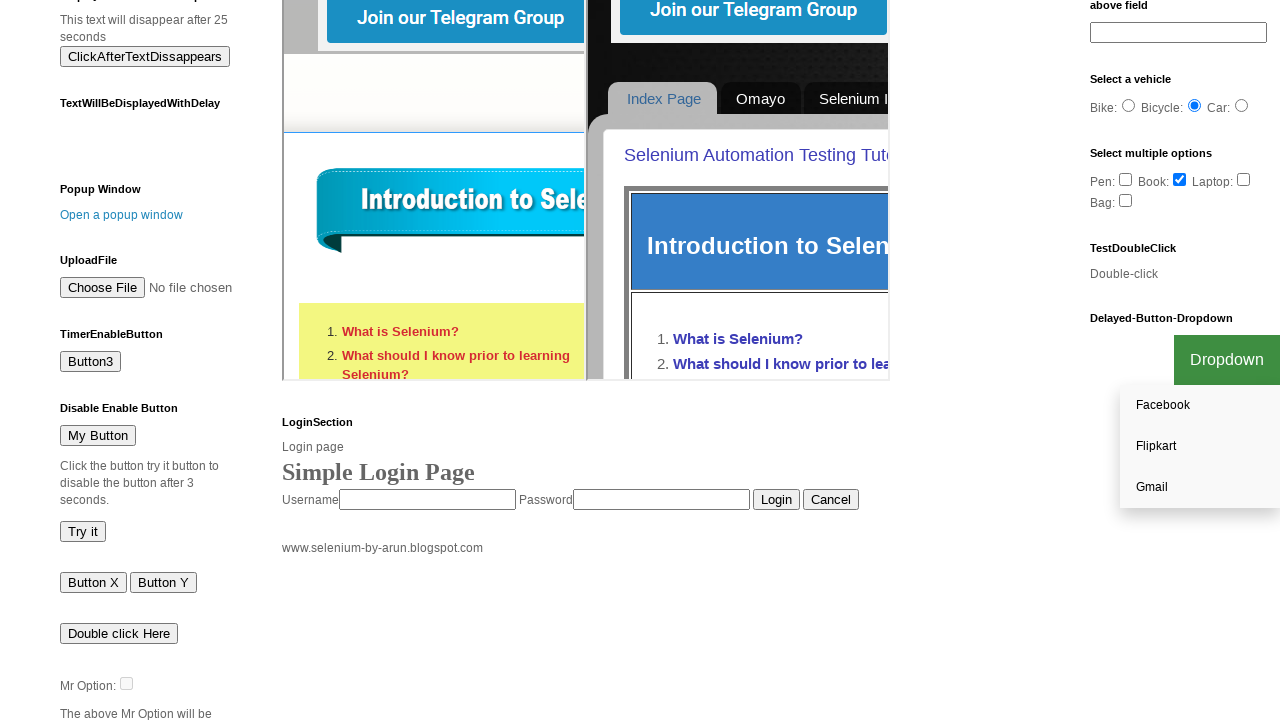

Clicked Facebook link to navigate at (1200, 406) on a:has-text('Face')
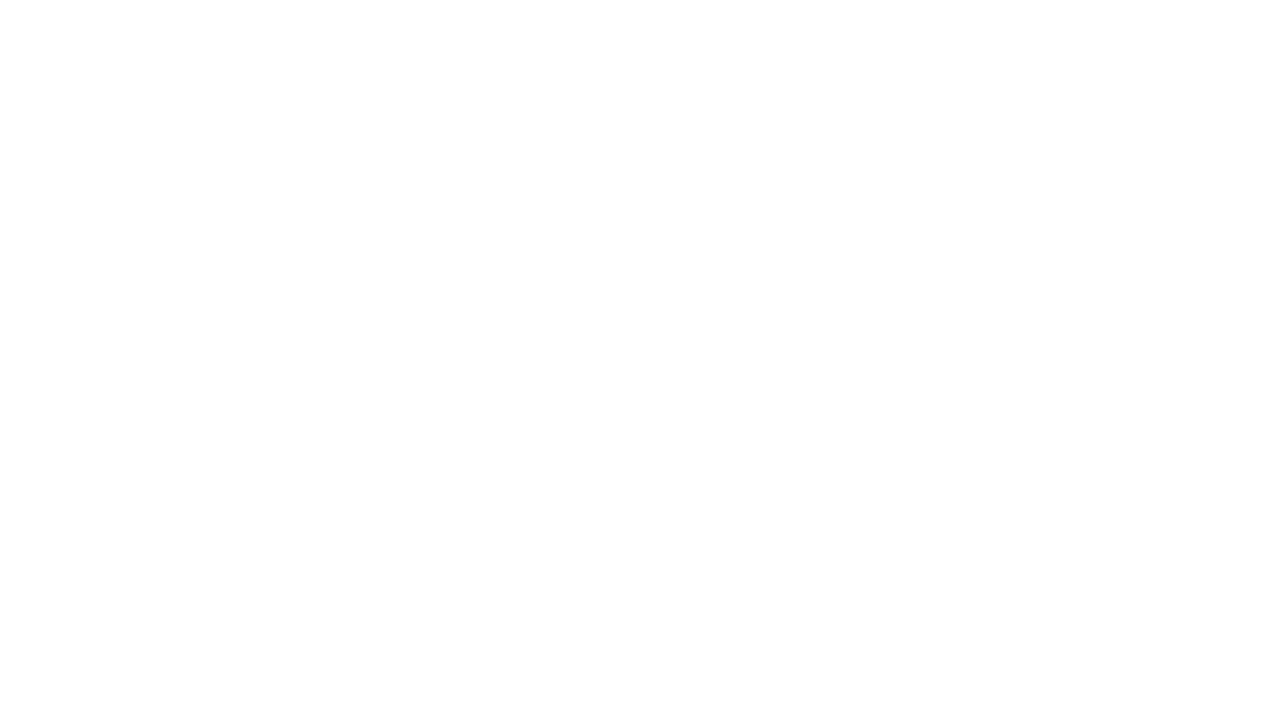

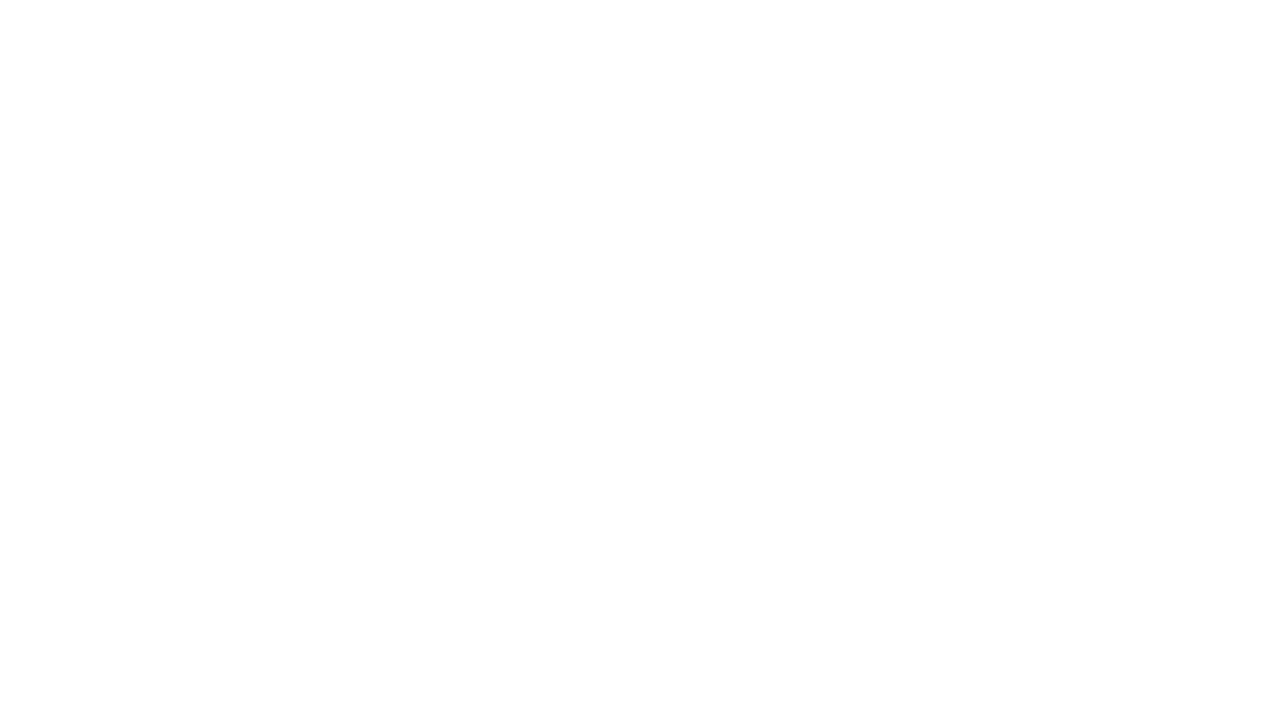